Tests clicking a primary button on the UI Testing Playground class attribute challenge page to verify button interaction functionality.

Starting URL: http://uitestingplayground.com/classattr

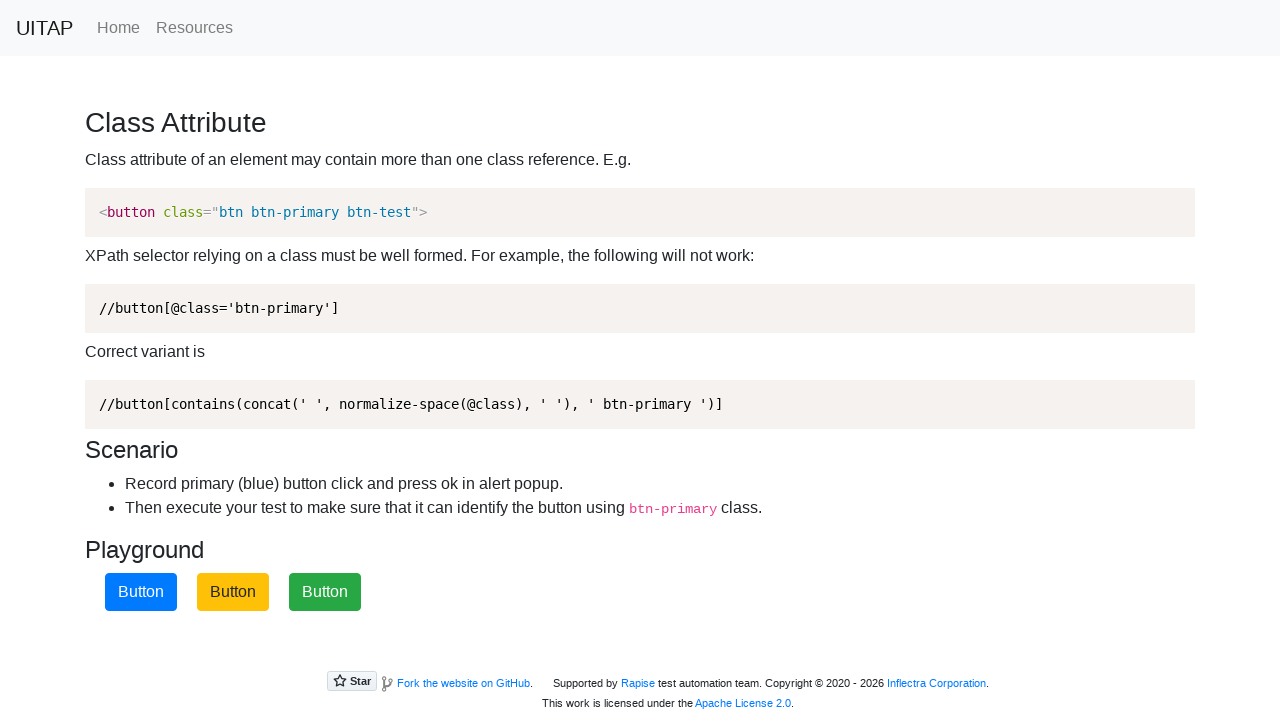

Navigated to UI Testing Playground class attribute challenge page
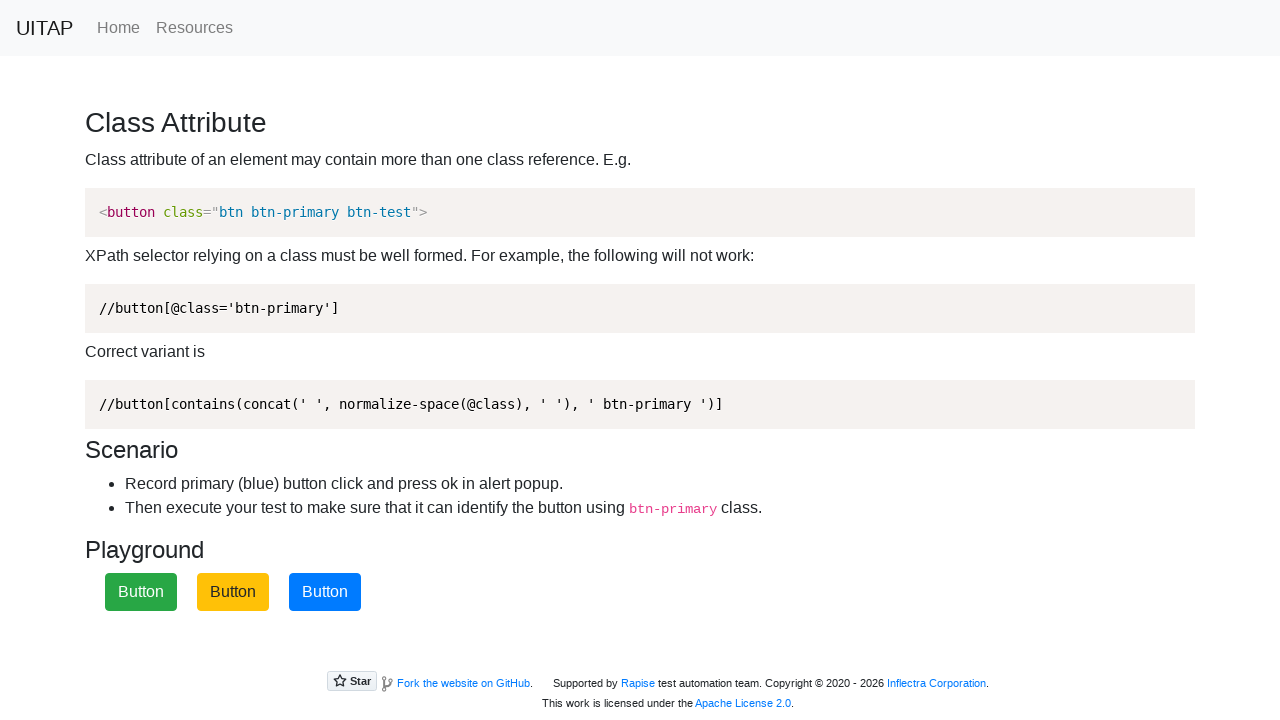

Clicked the primary button to test button interaction functionality at (325, 592) on .btn-primary
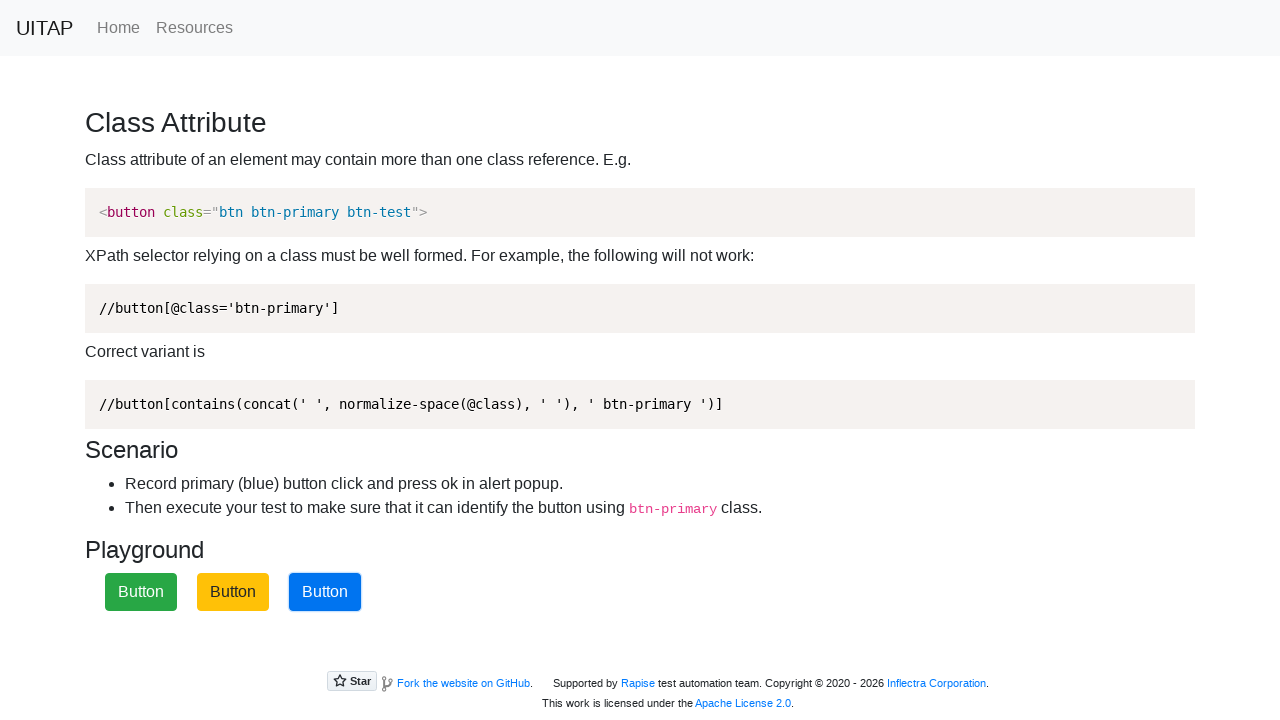

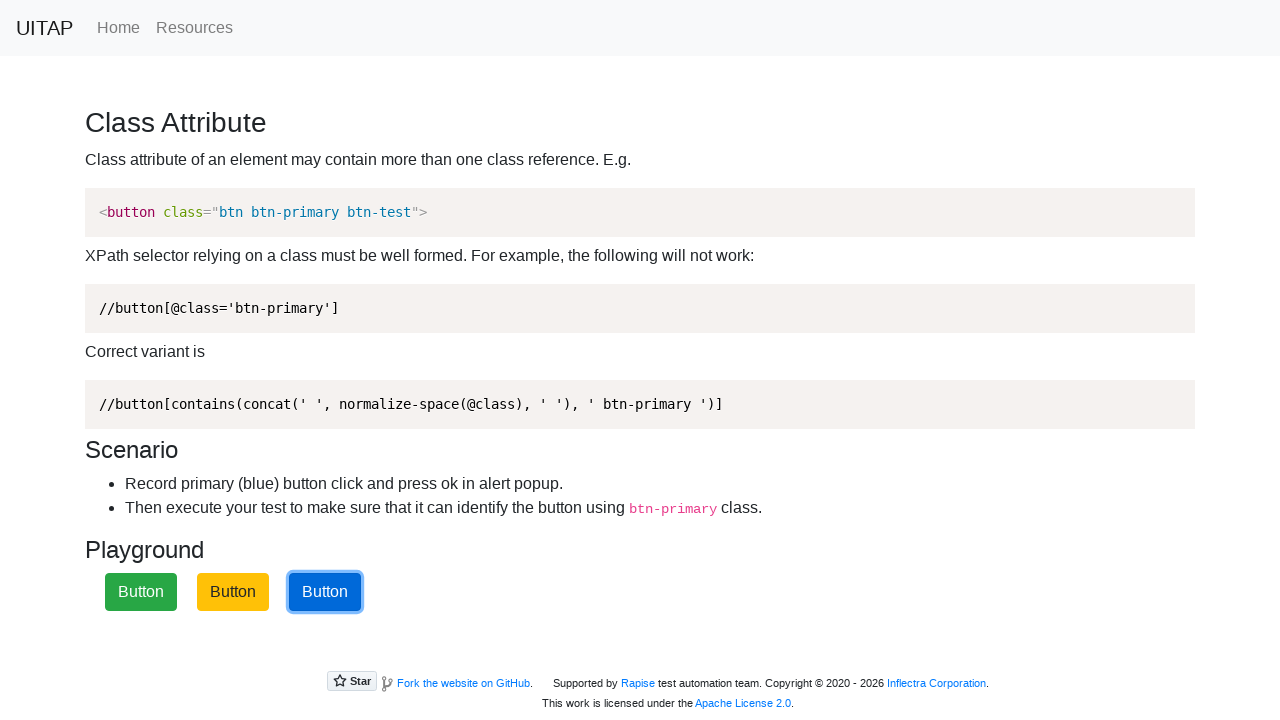